Tests auto-suggest dropdown by typing partial text and selecting India from the suggestions

Starting URL: https://rahulshettyacademy.com/dropdownsPractise/

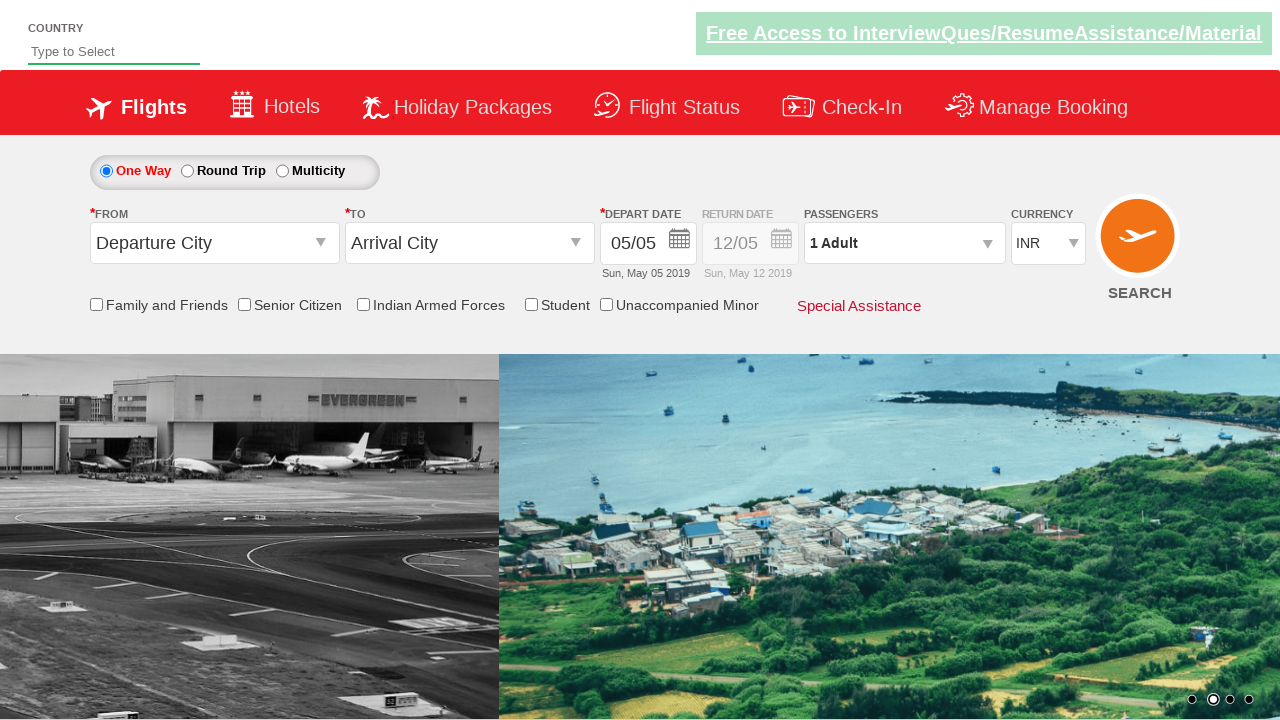

Typed 'ind' in auto-suggest field on #autosuggest
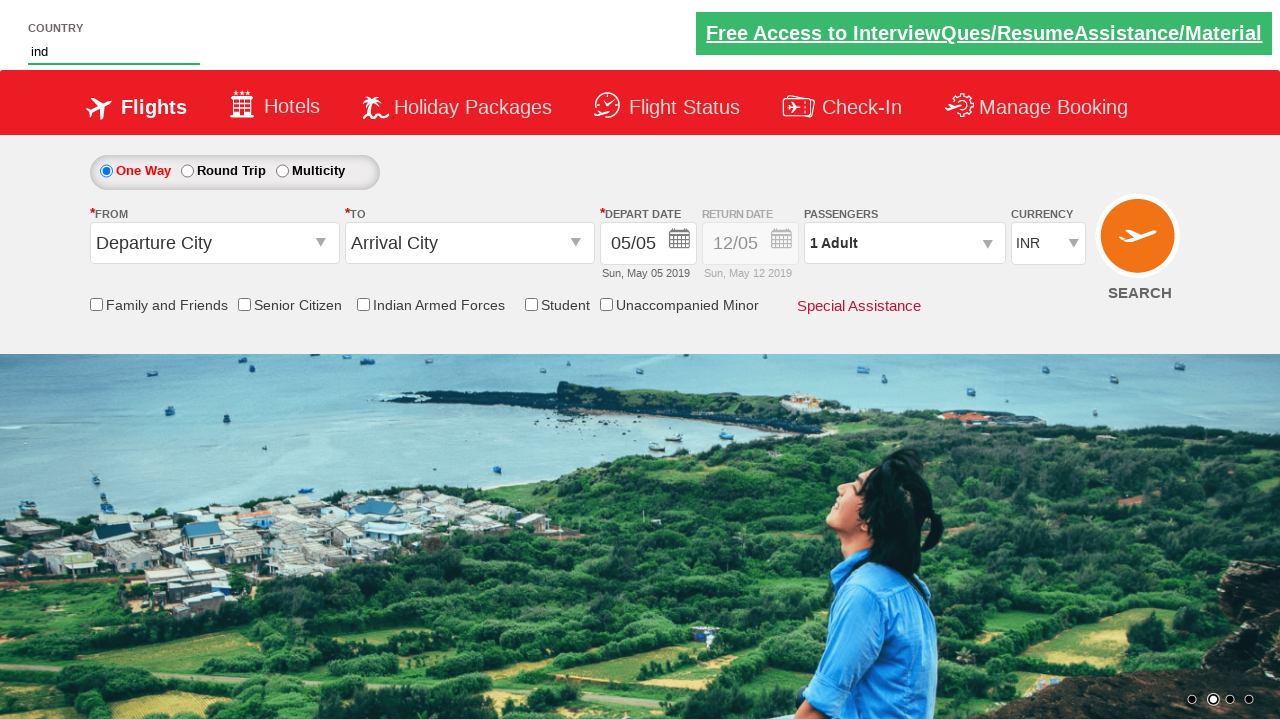

Auto-suggest dropdown appeared with country suggestions
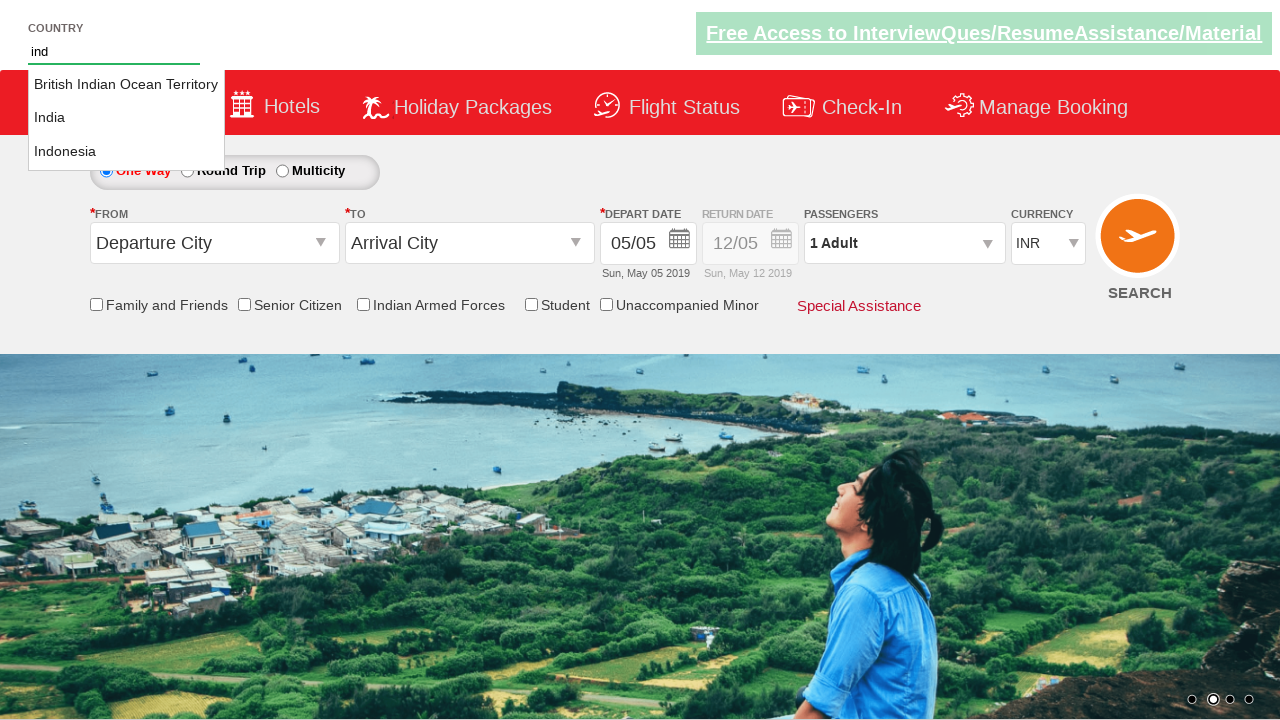

Selected 'India' from the dropdown suggestions at (126, 118) on li[class='ui-menu-item'] a >> nth=1
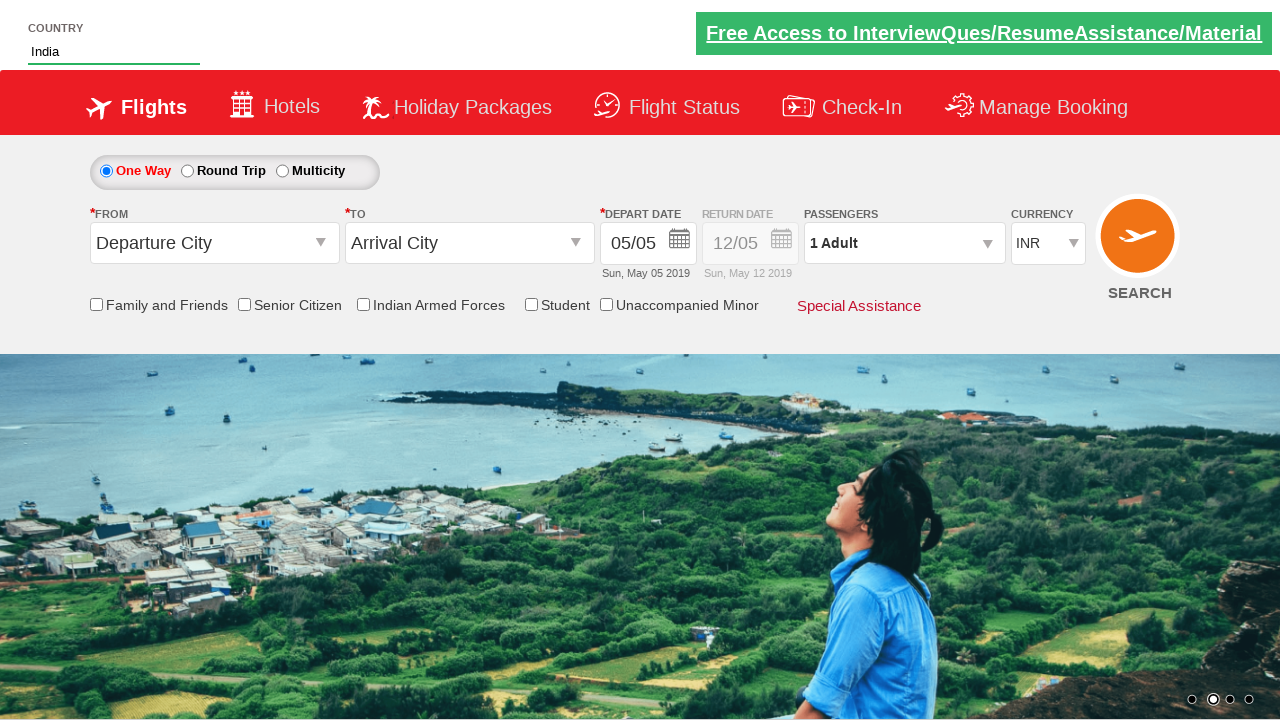

Verified that 'India' is selected in the auto-suggest field
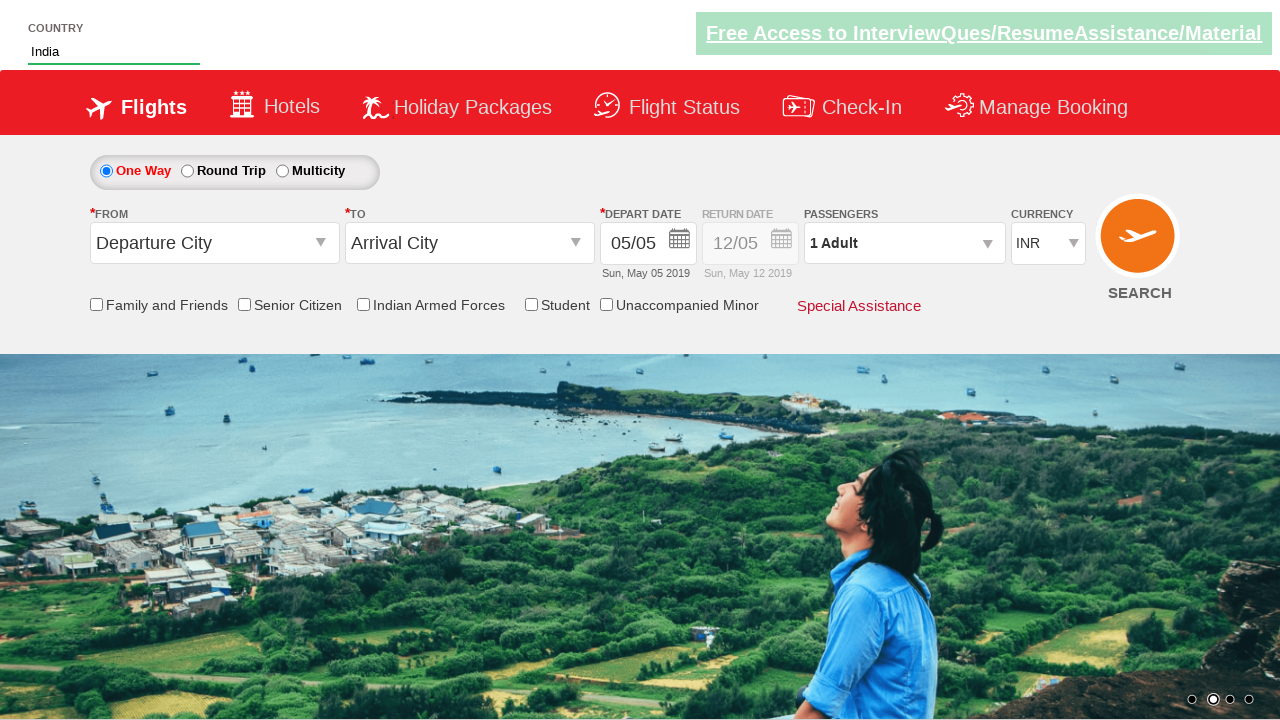

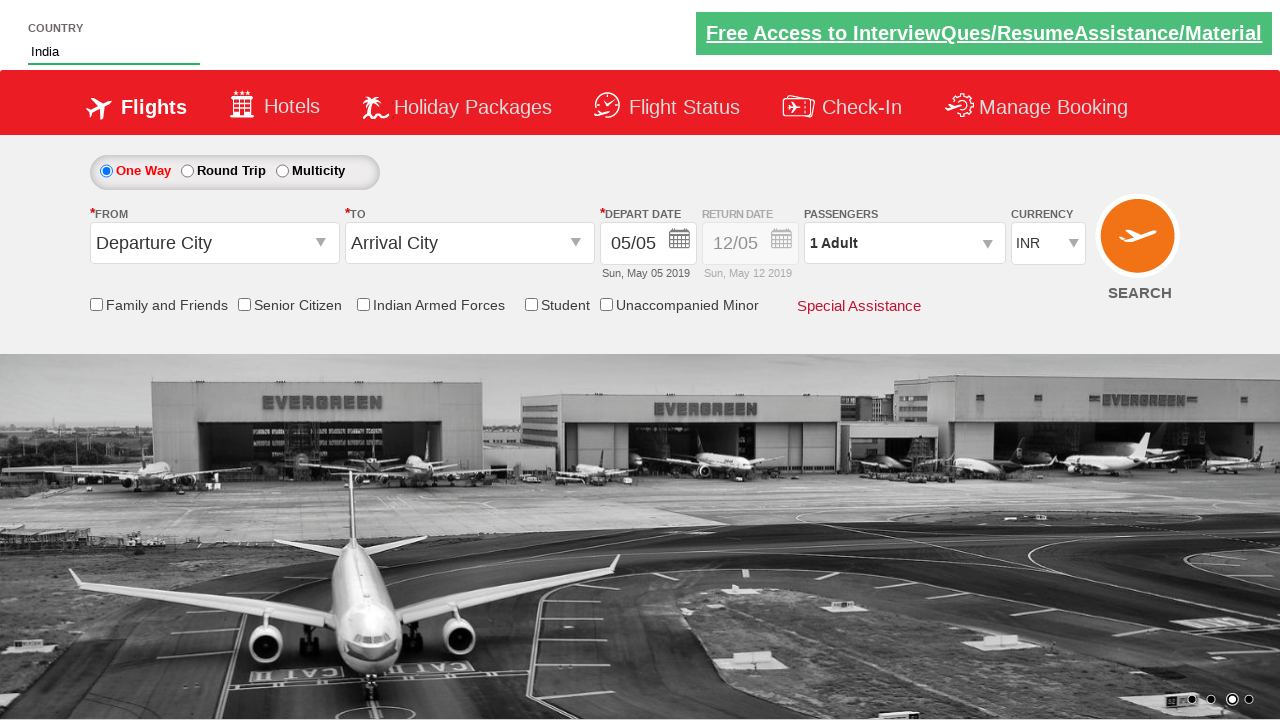